Tests drag and drop functionality by dragging an element and dropping it onto a target drop zone on a demo page.

Starting URL: https://selenium08.blogspot.com/2020/01/drag-drop.html

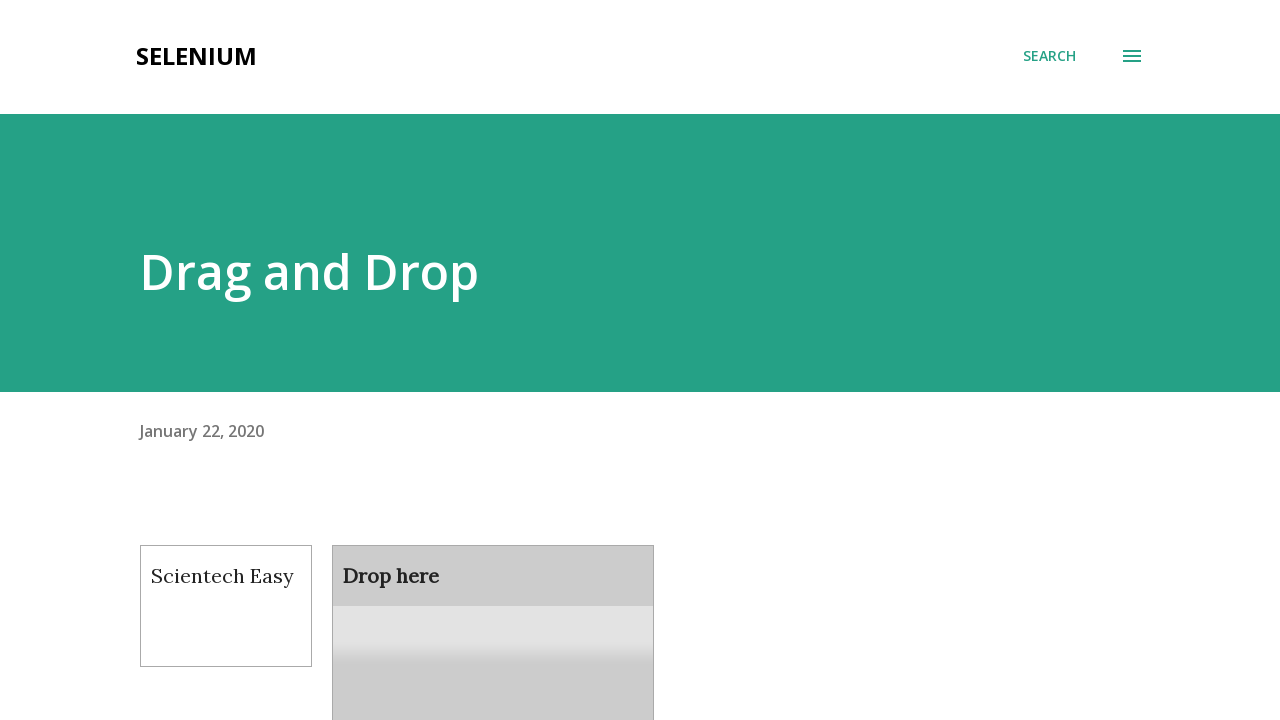

Located draggable element with id 'draggable'
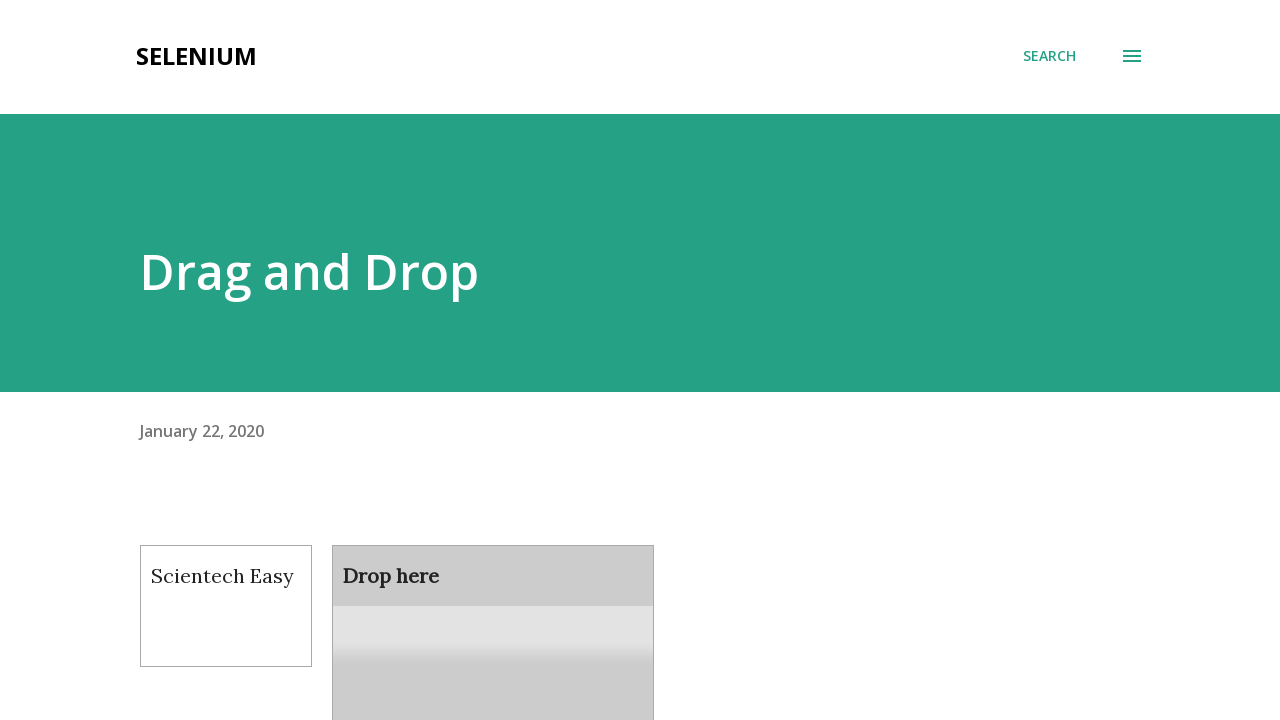

Located droppable element with id 'droppable'
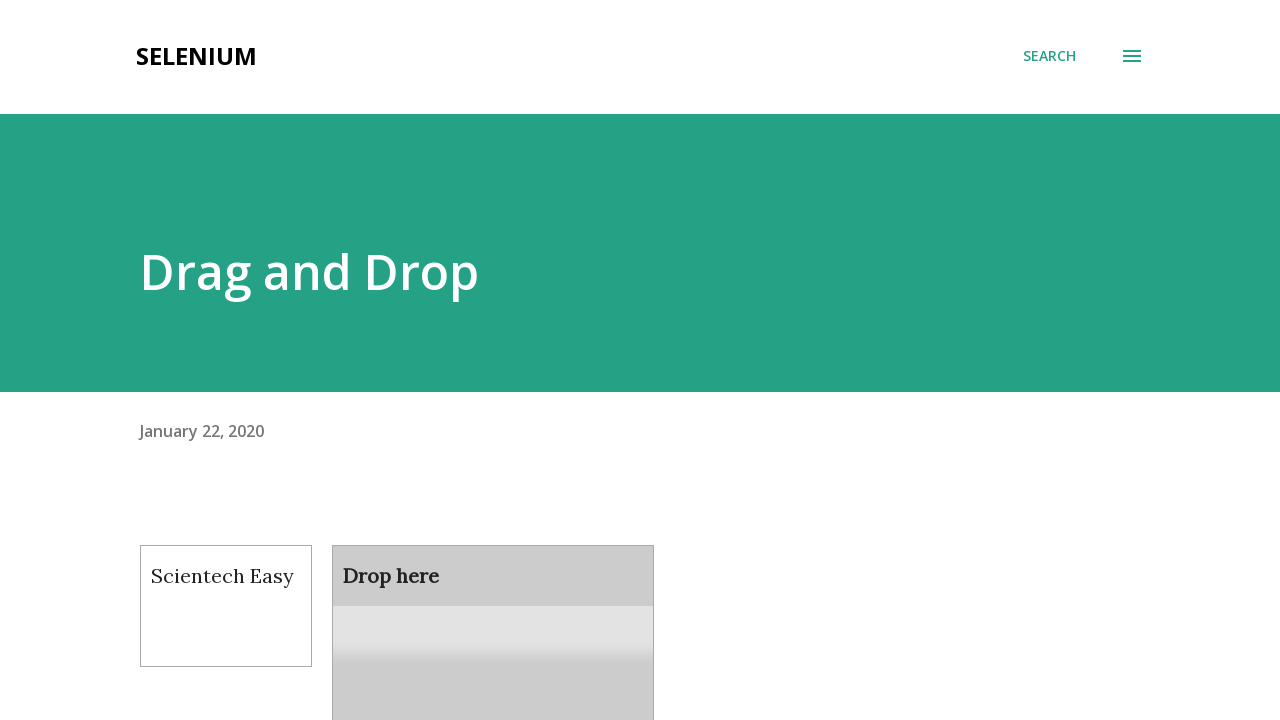

Scrolled draggable element into view
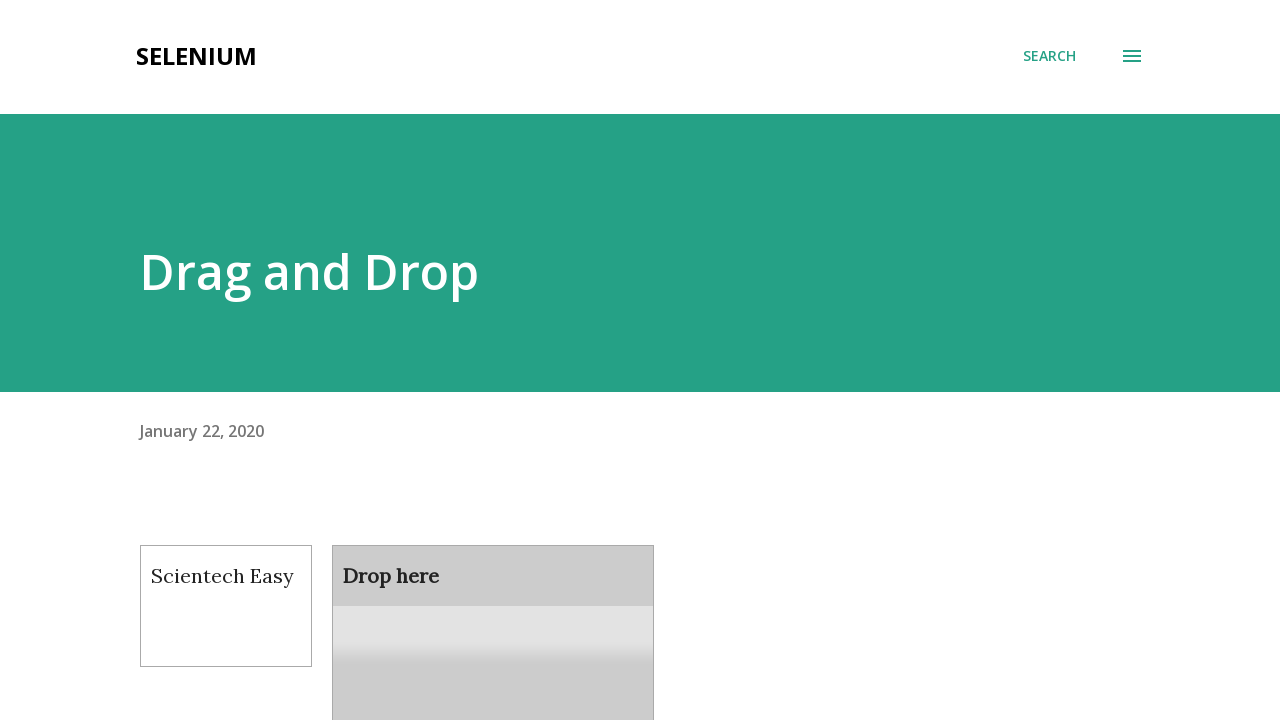

Dragged element and dropped it onto the target drop zone at (493, 609)
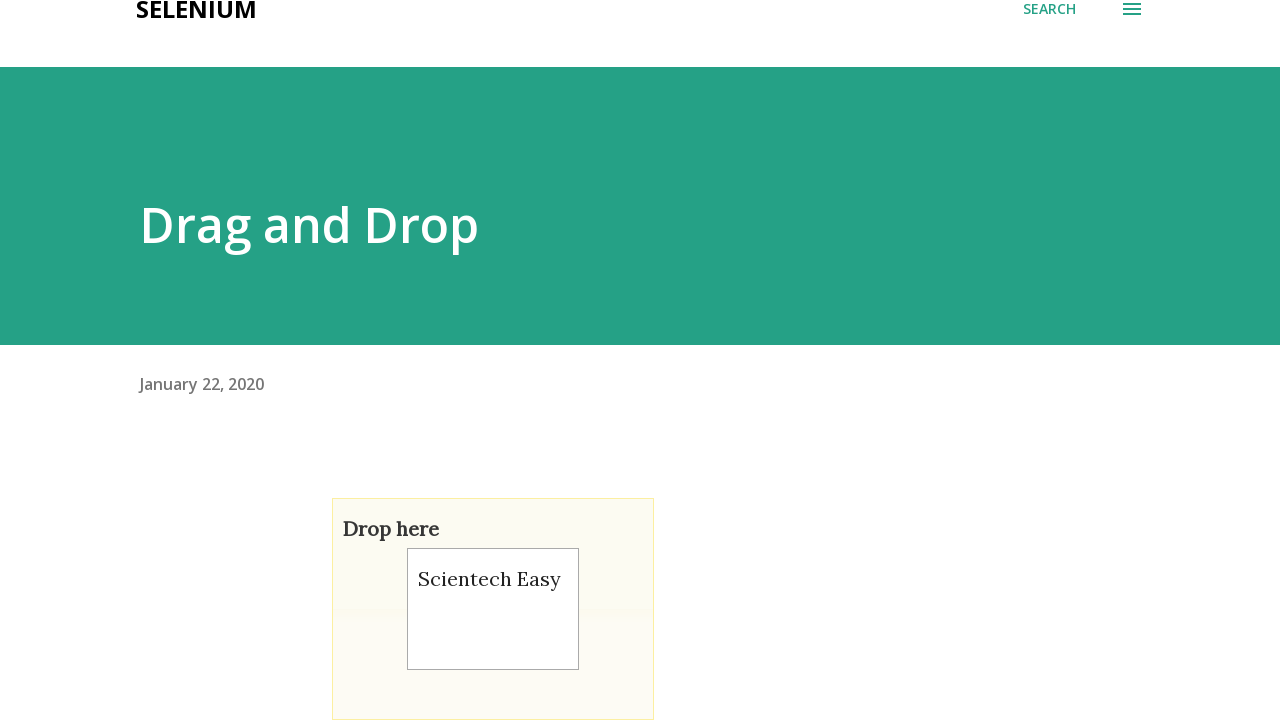

Waited 1 second to observe the drag and drop result
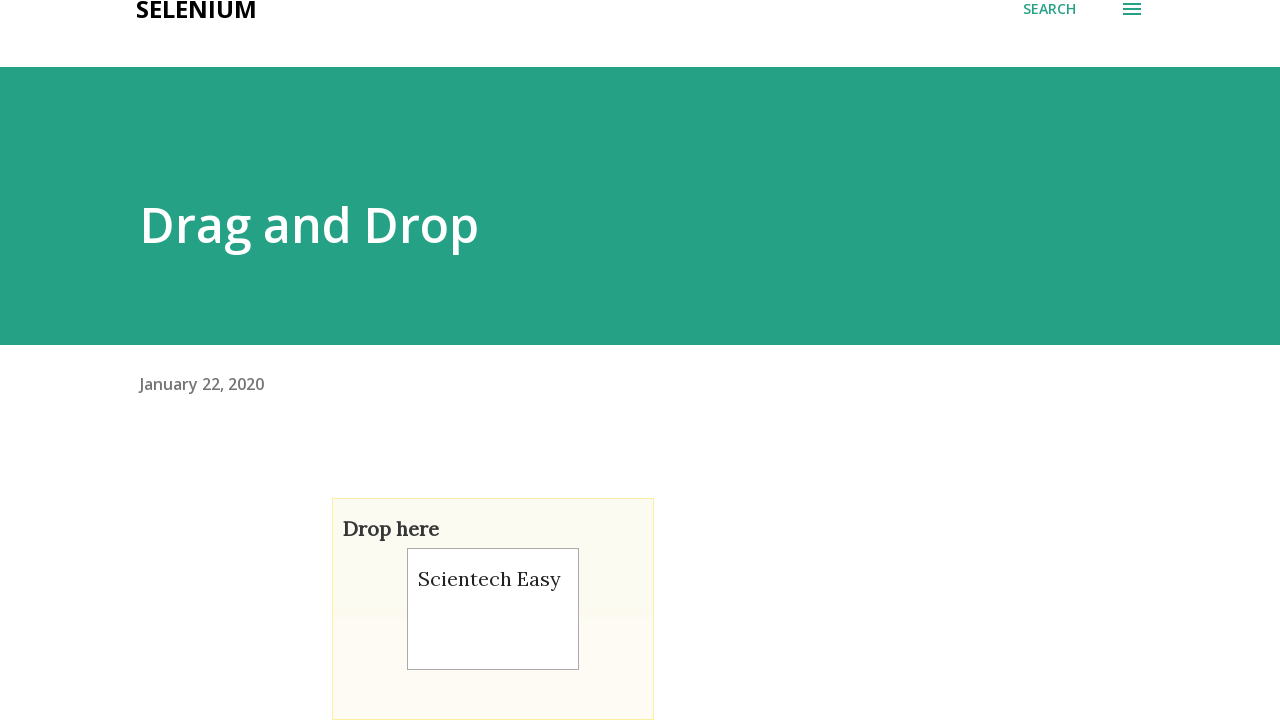

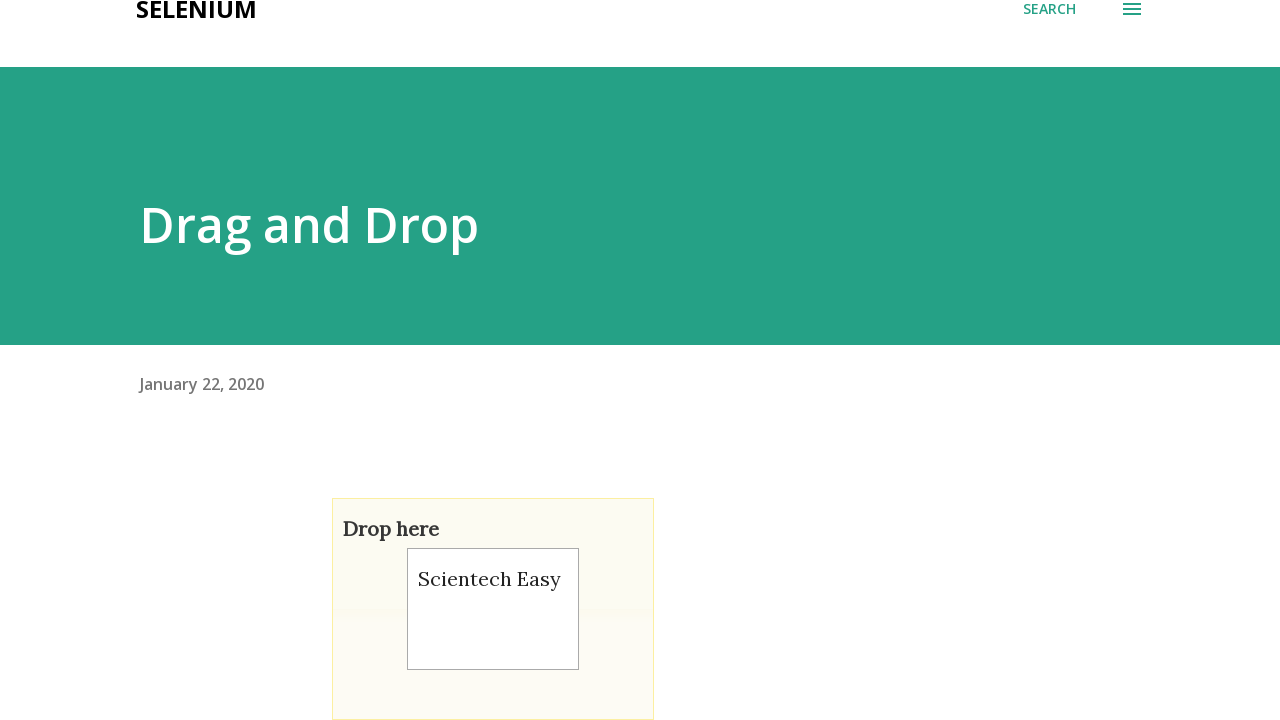